Tests that the page title contains the search keyword after performing a search

Starting URL: https://duckduckgo.com/

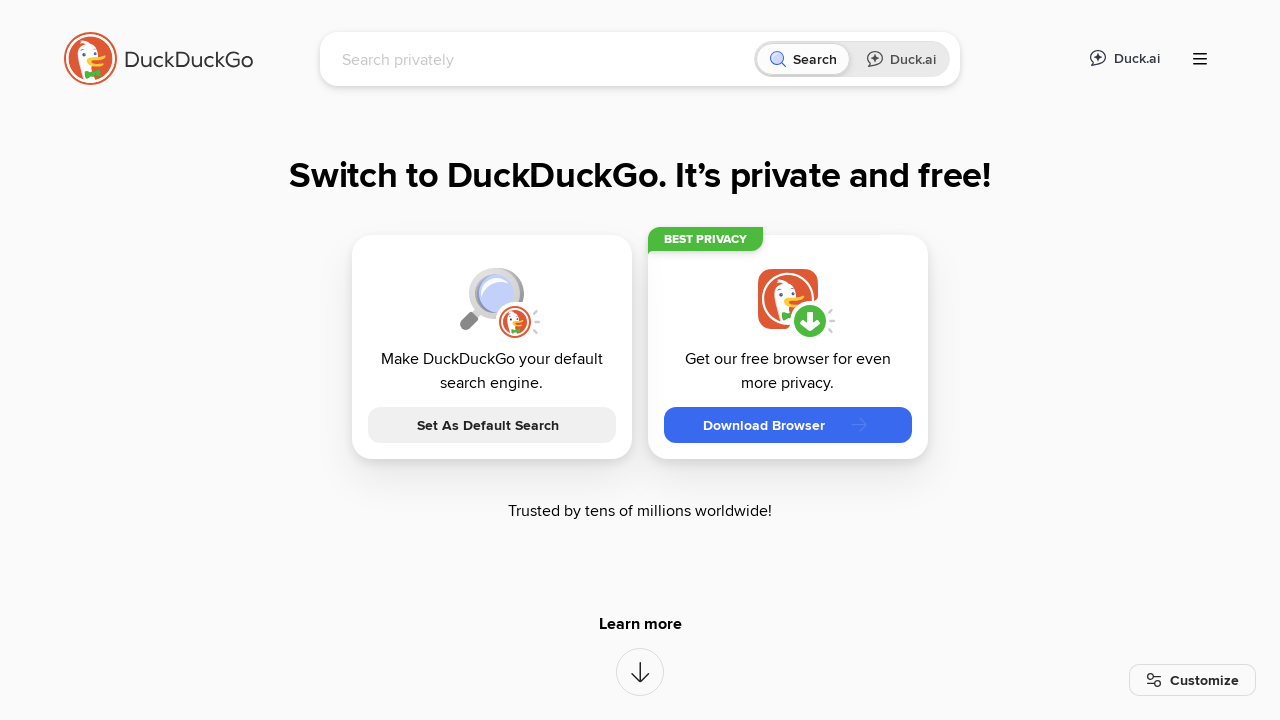

Filled search box with 'OpenAI' on input[name='q']
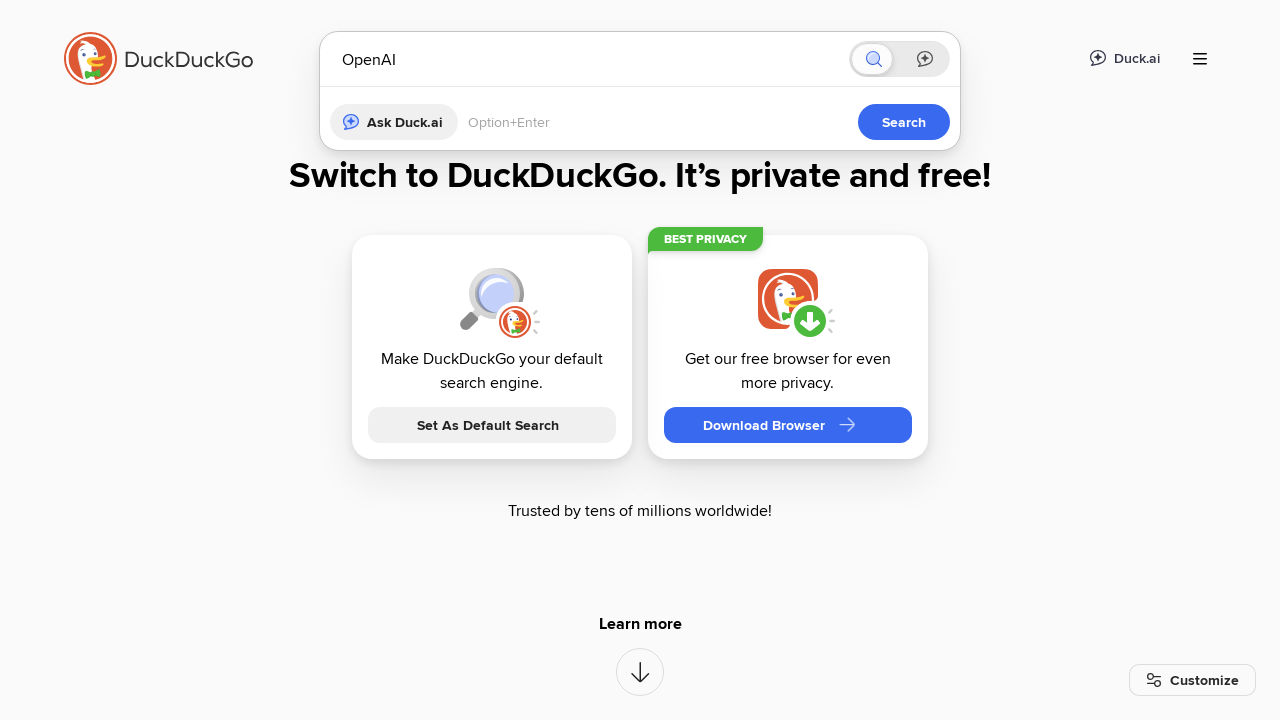

Pressed Enter to submit search on input[name='q']
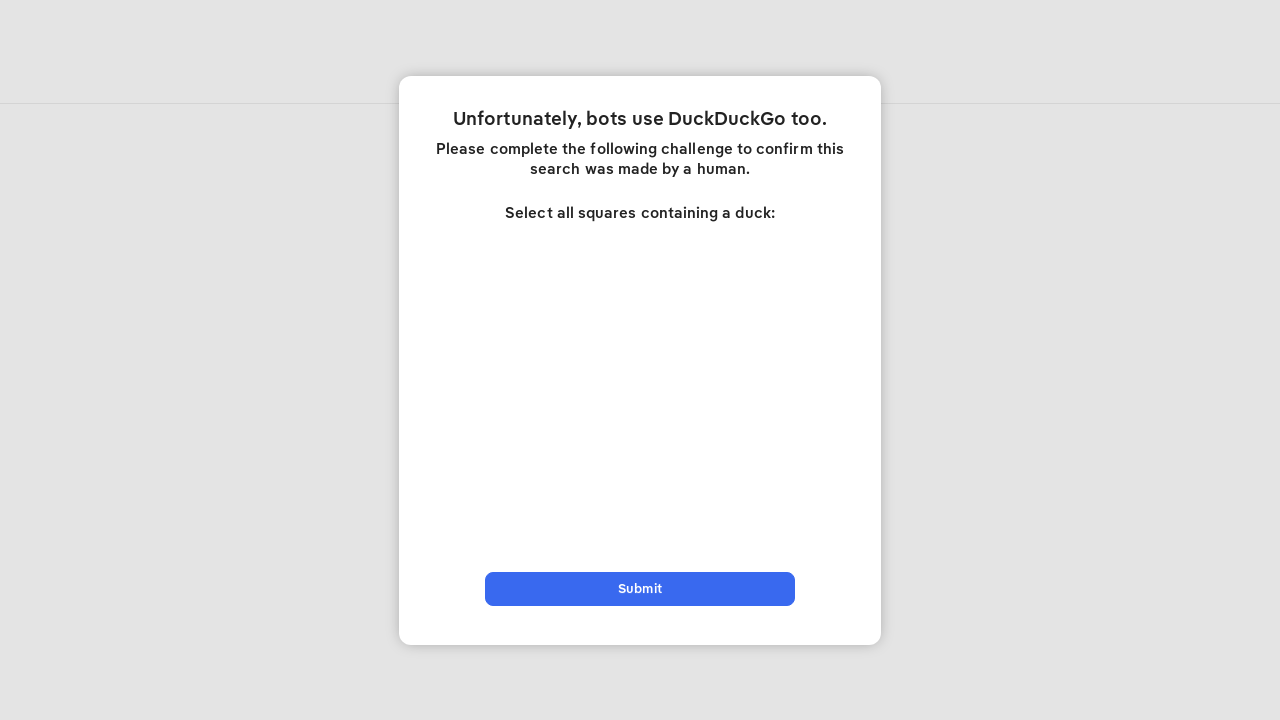

Search results page loaded and network idle
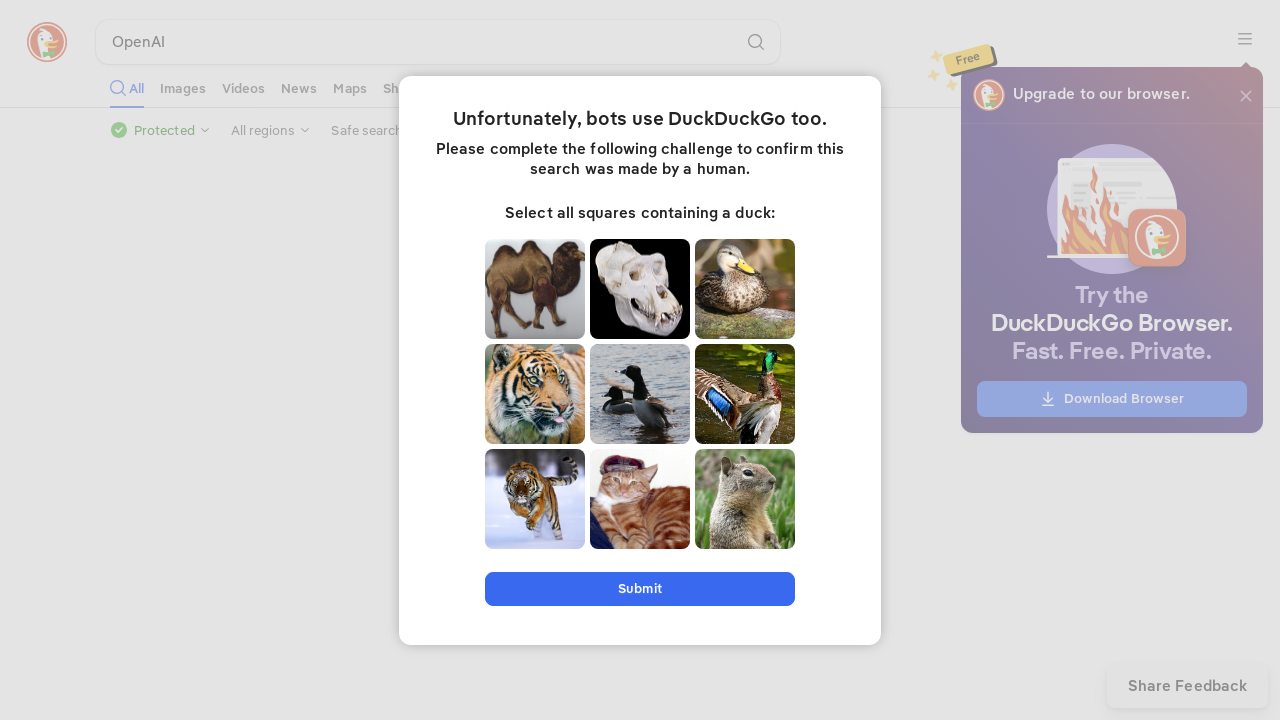

Retrieved page title: OpenAI at DuckDuckGo
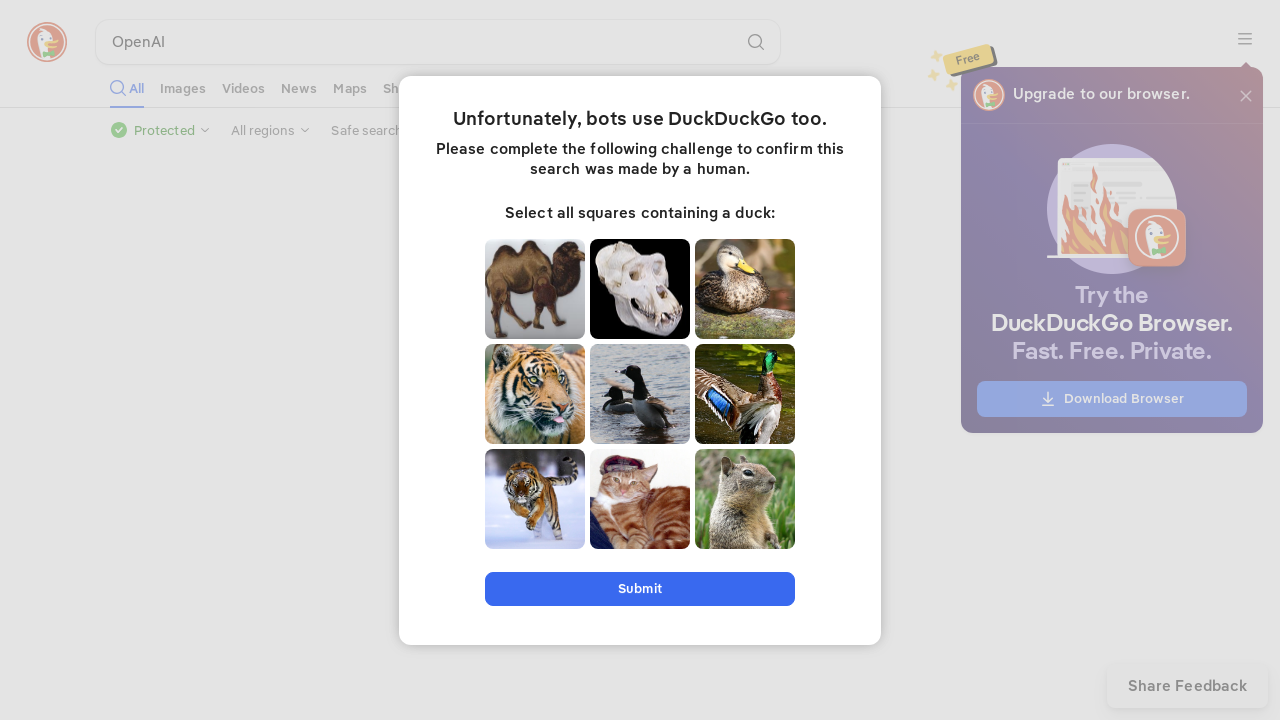

Asserted that page title contains 'OpenAI'
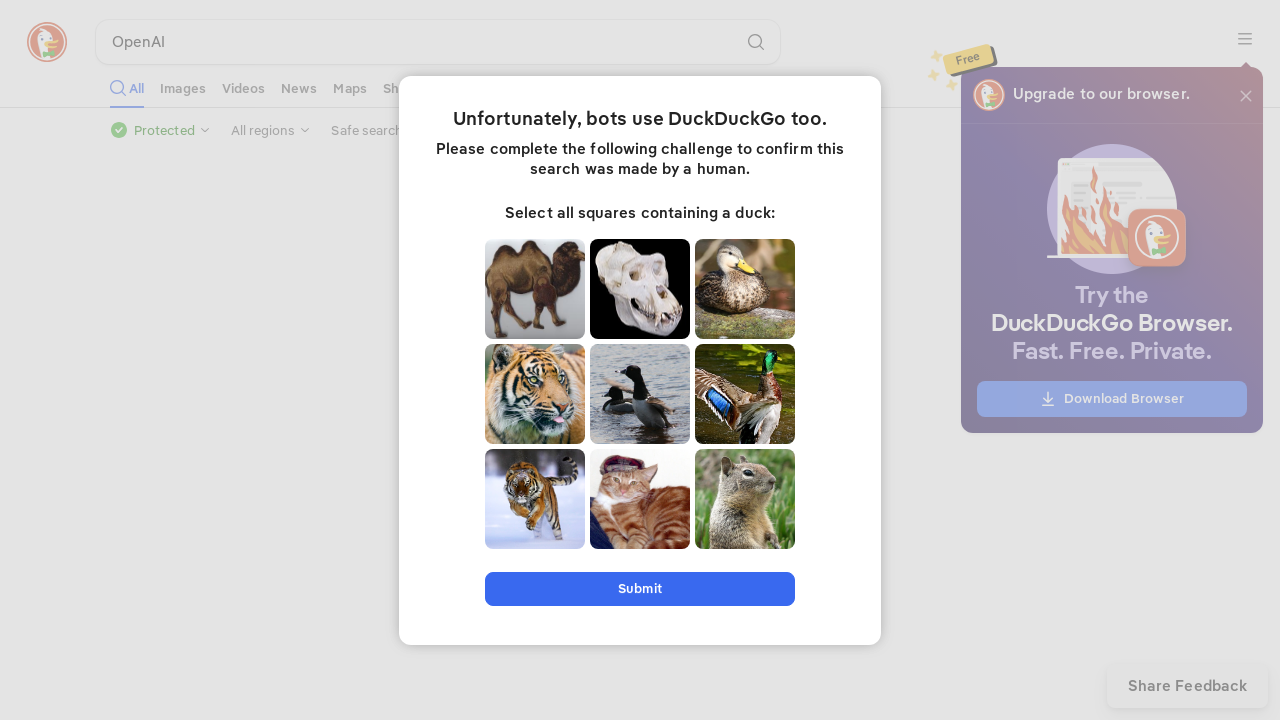

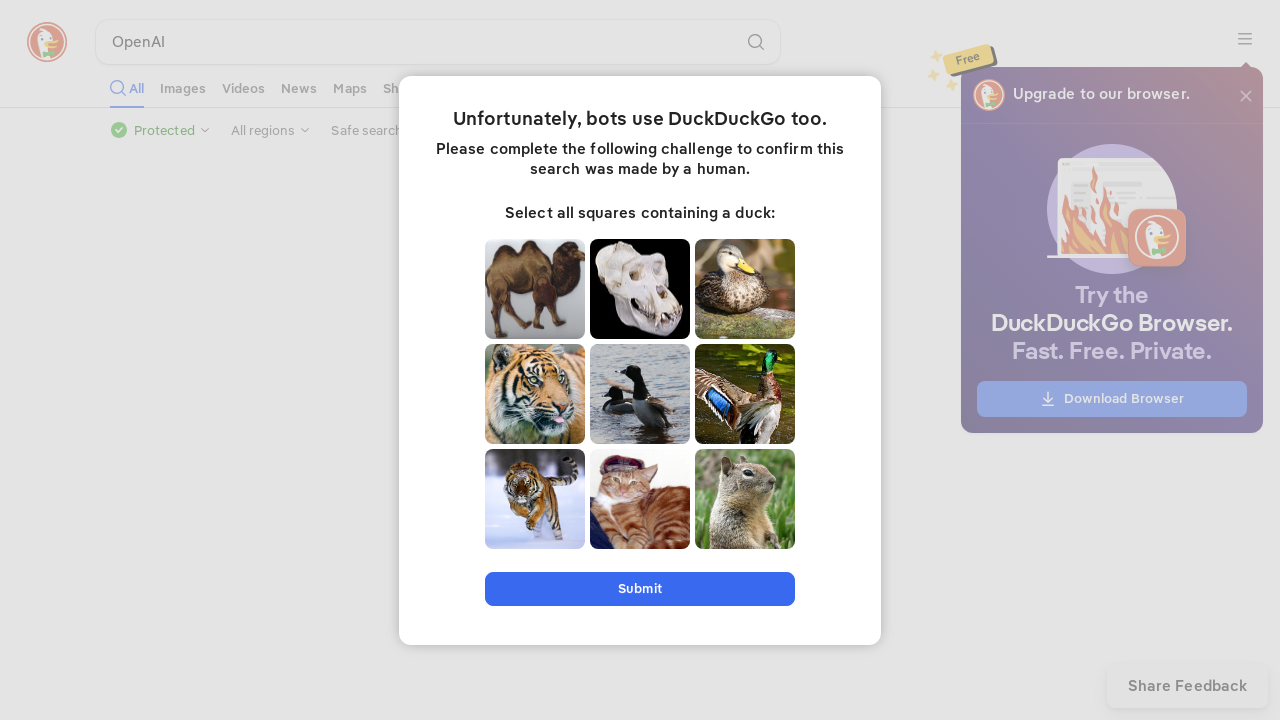